Tests input field functionality on a training ground page by typing text into an input field and verifying the text was entered correctly

Starting URL: https://techstepacademy.com/training-ground

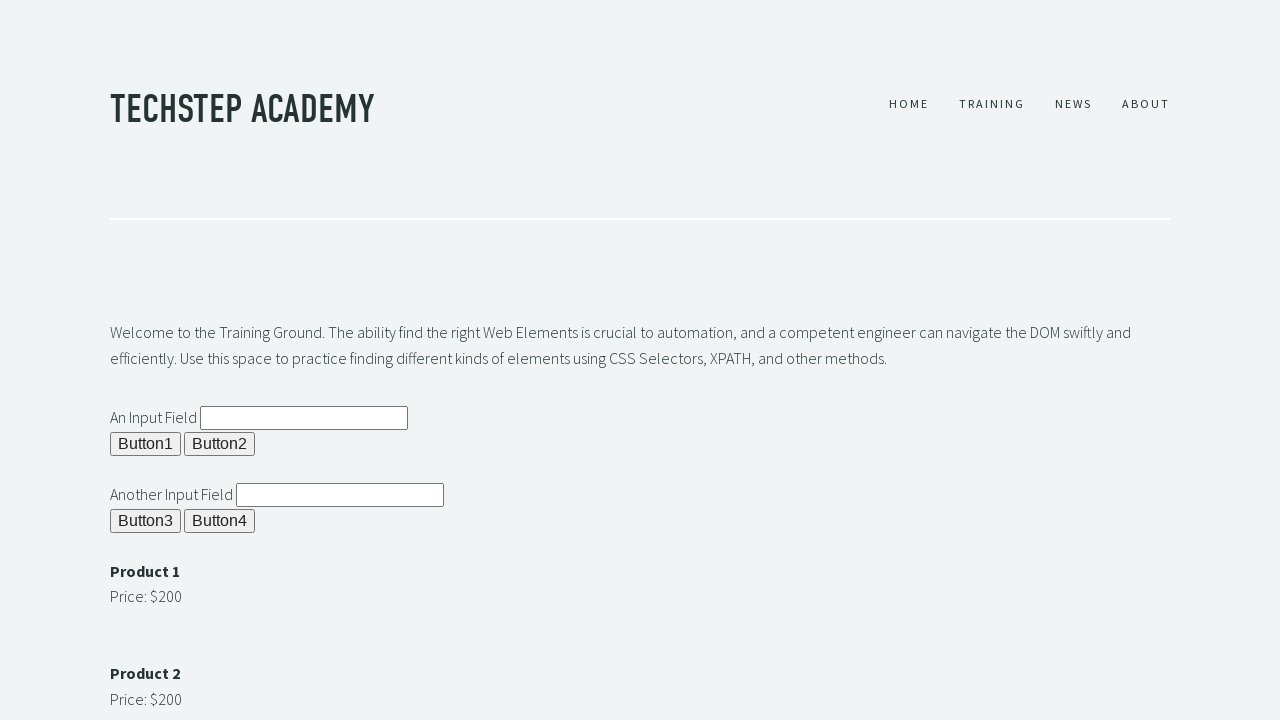

Filled input field with 'It worked!' on input#ipt1
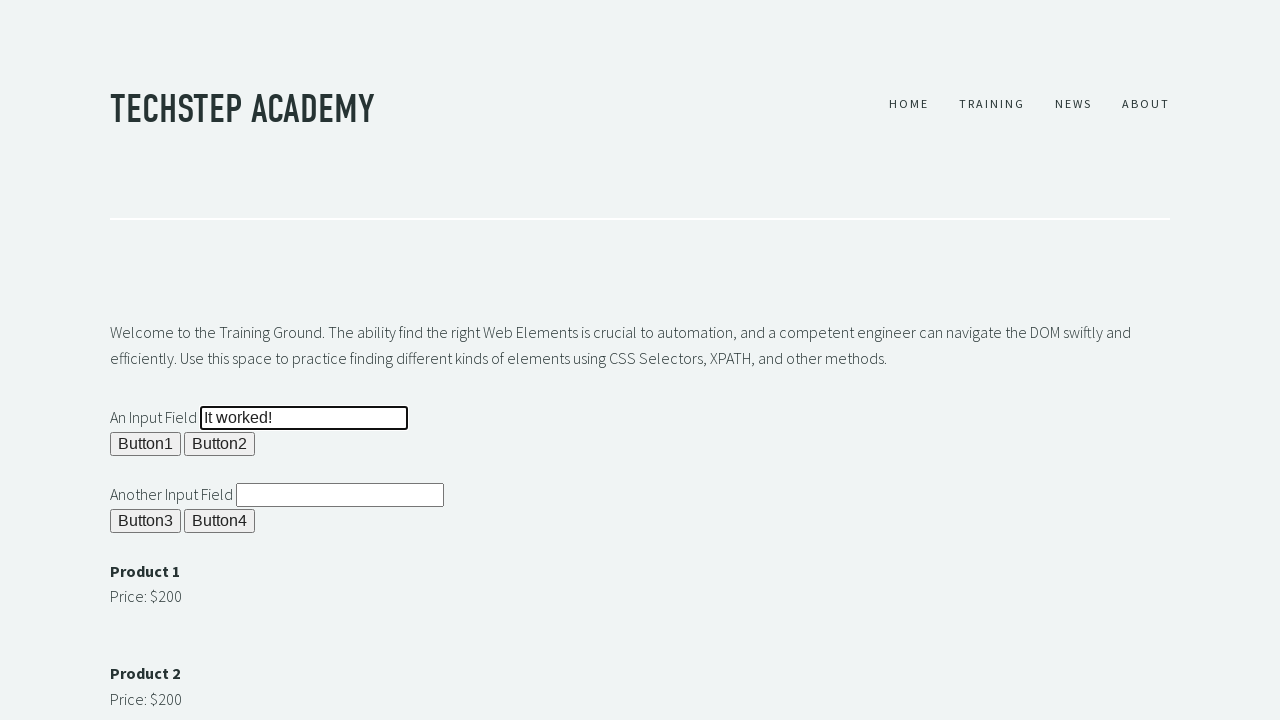

Retrieved input field value
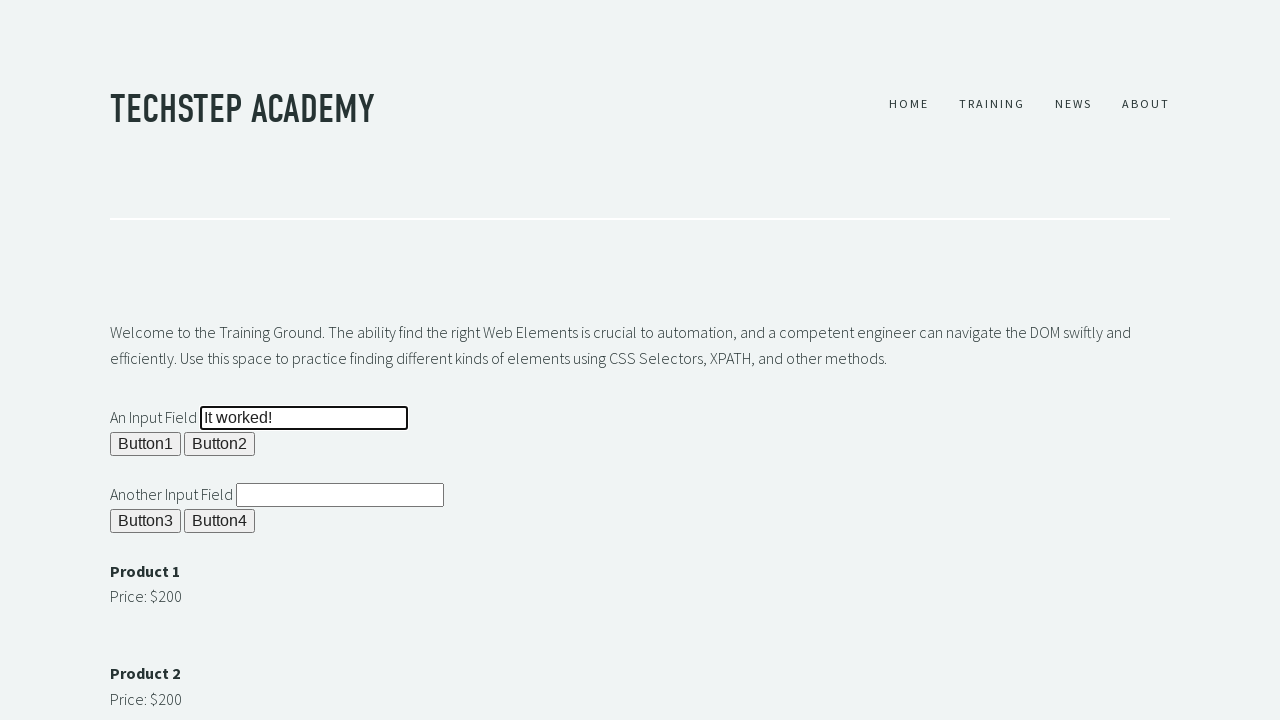

Asserted input field contains 'It worked!' - Test passed
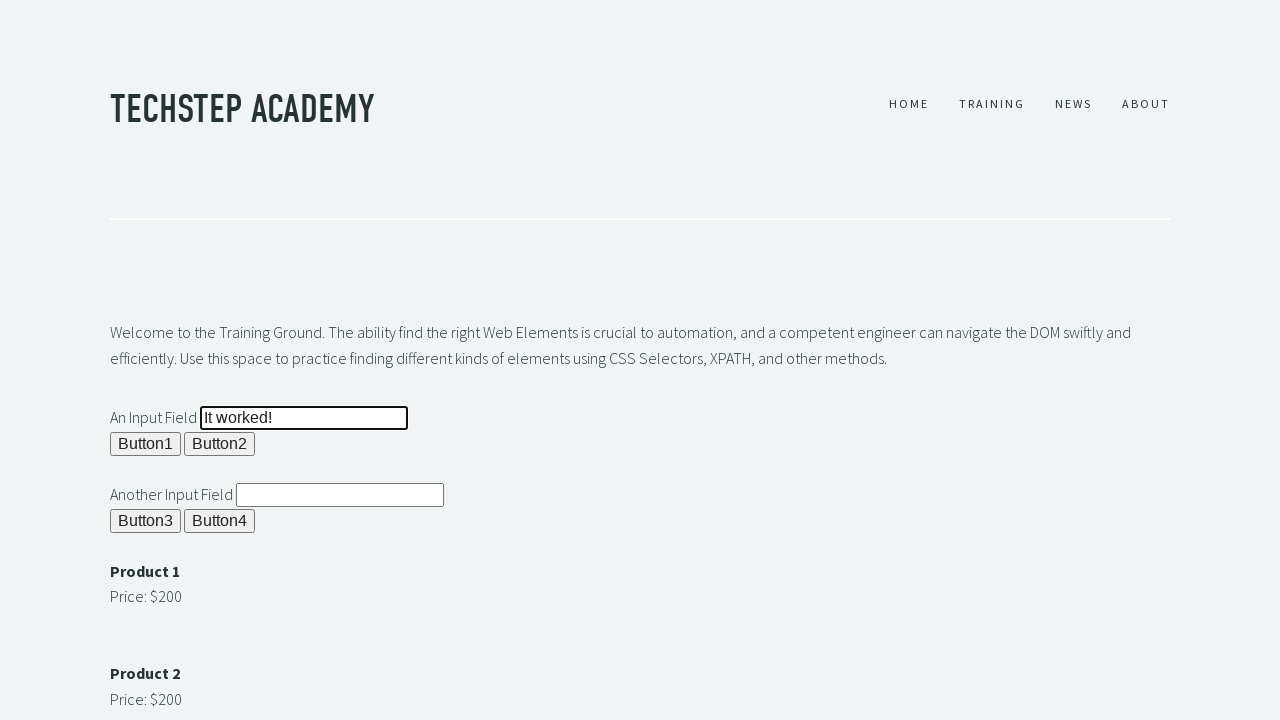

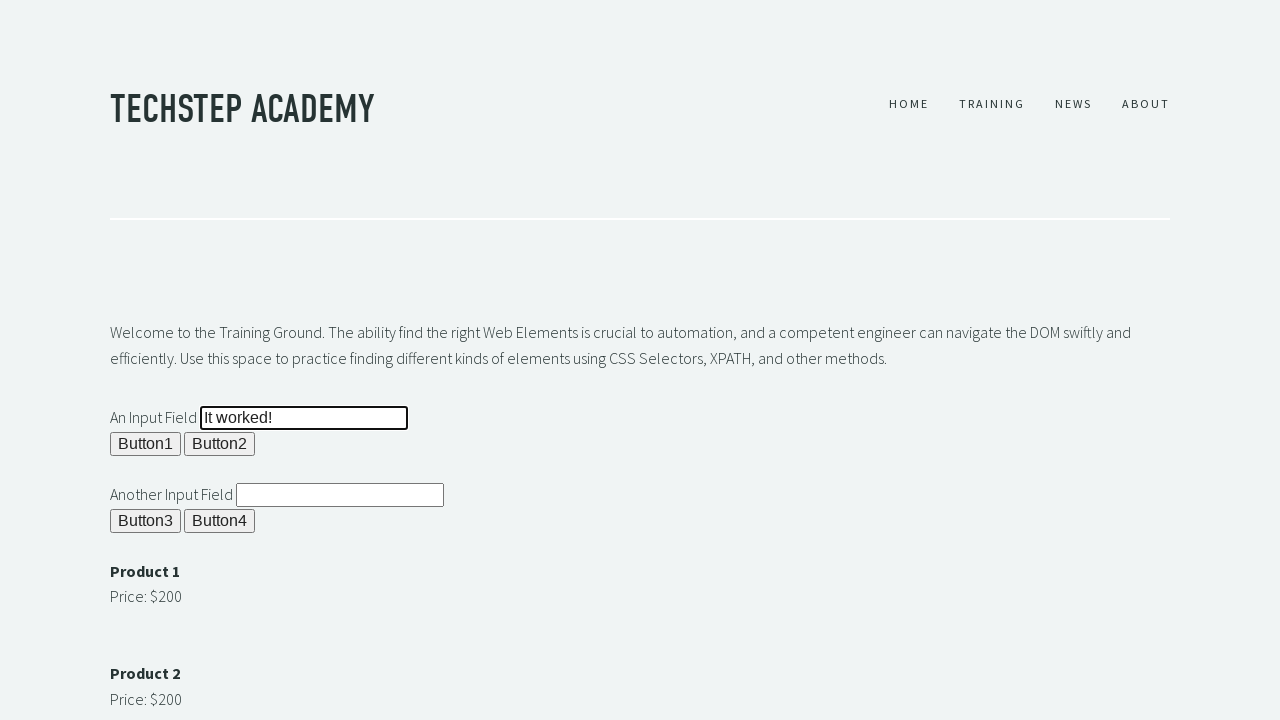